Tests hover functionality by hovering over the first figure and verifying the caption appears

Starting URL: https://the-internet.herokuapp.com/hovers

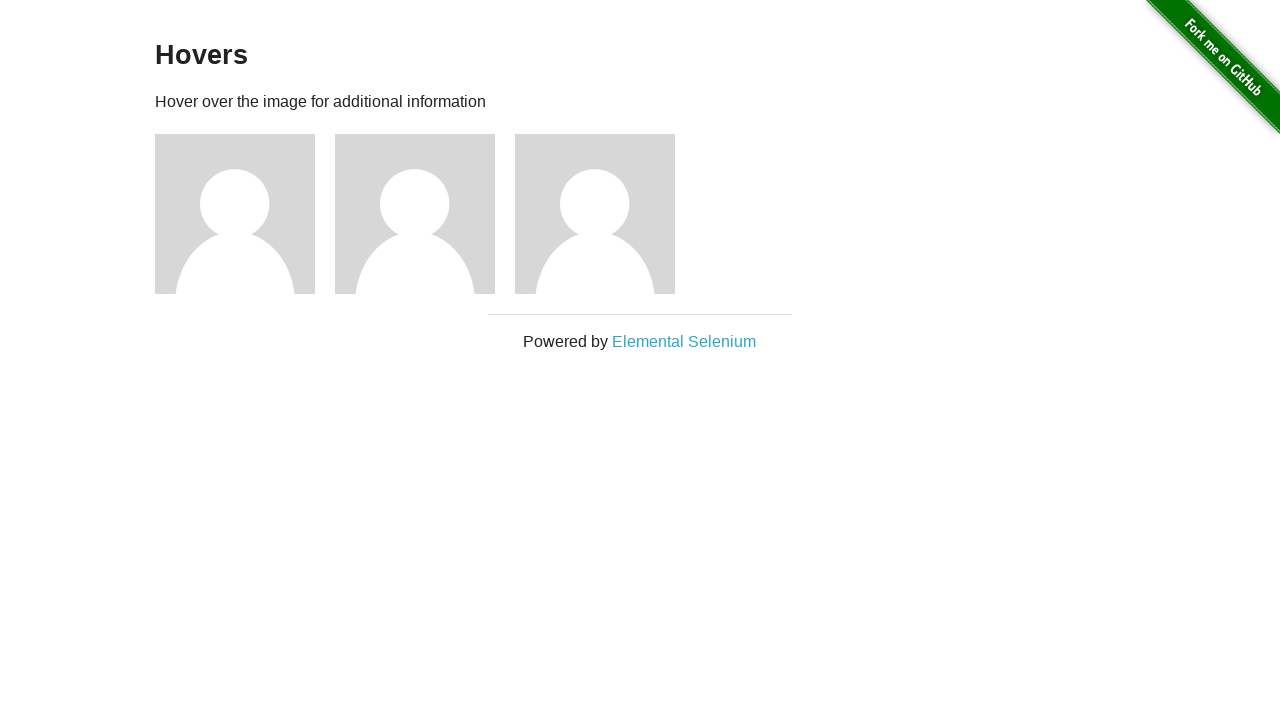

Waited for figures to load
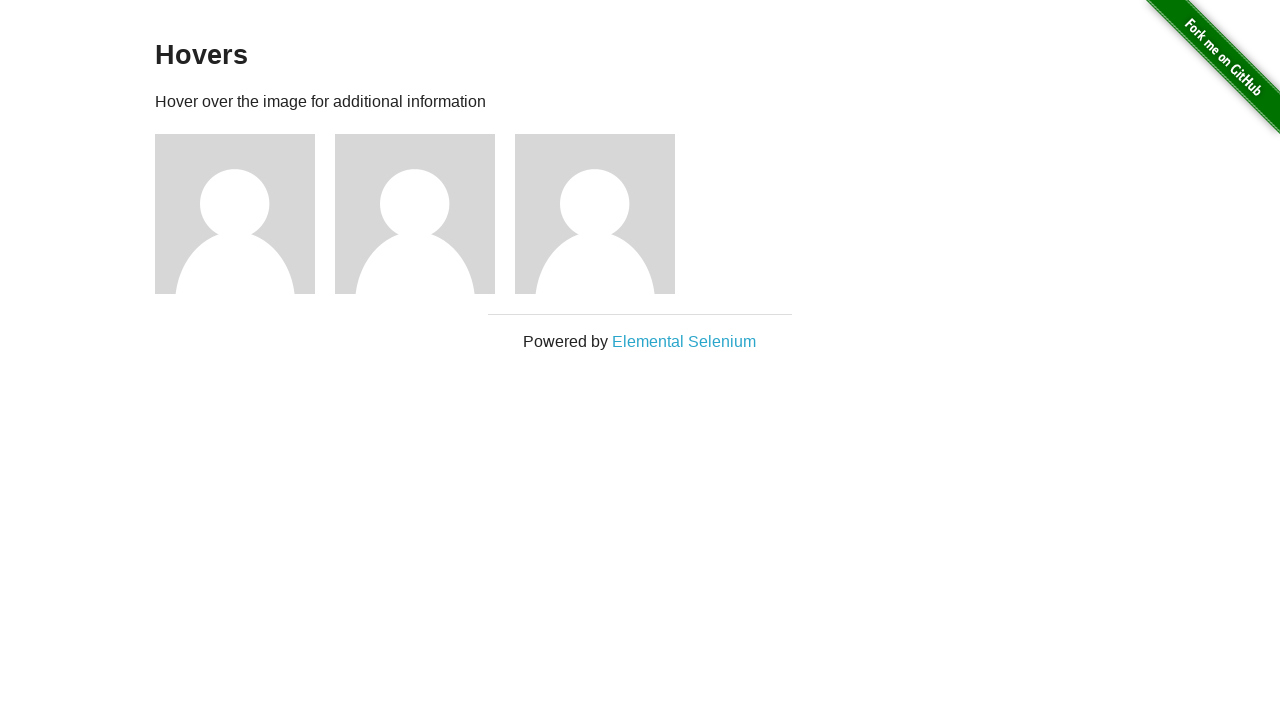

Hovered over the first figure at (245, 214) on .figure >> nth=0
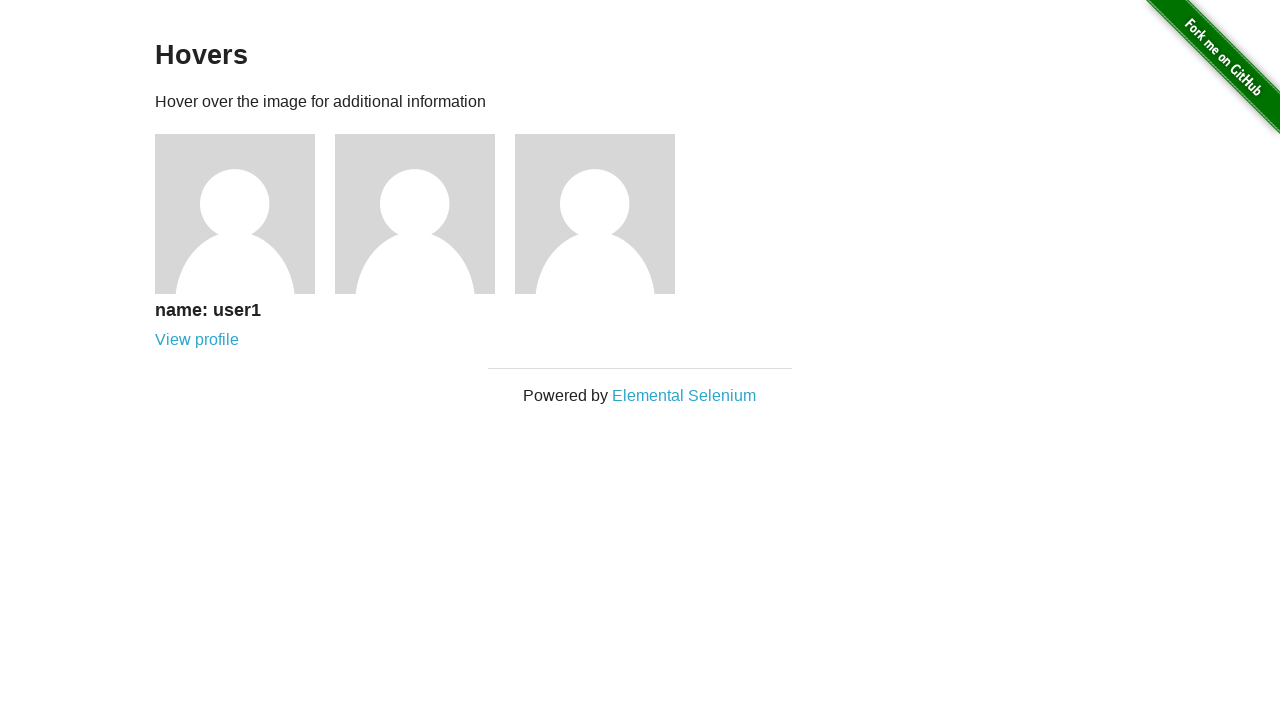

Retrieved caption text content
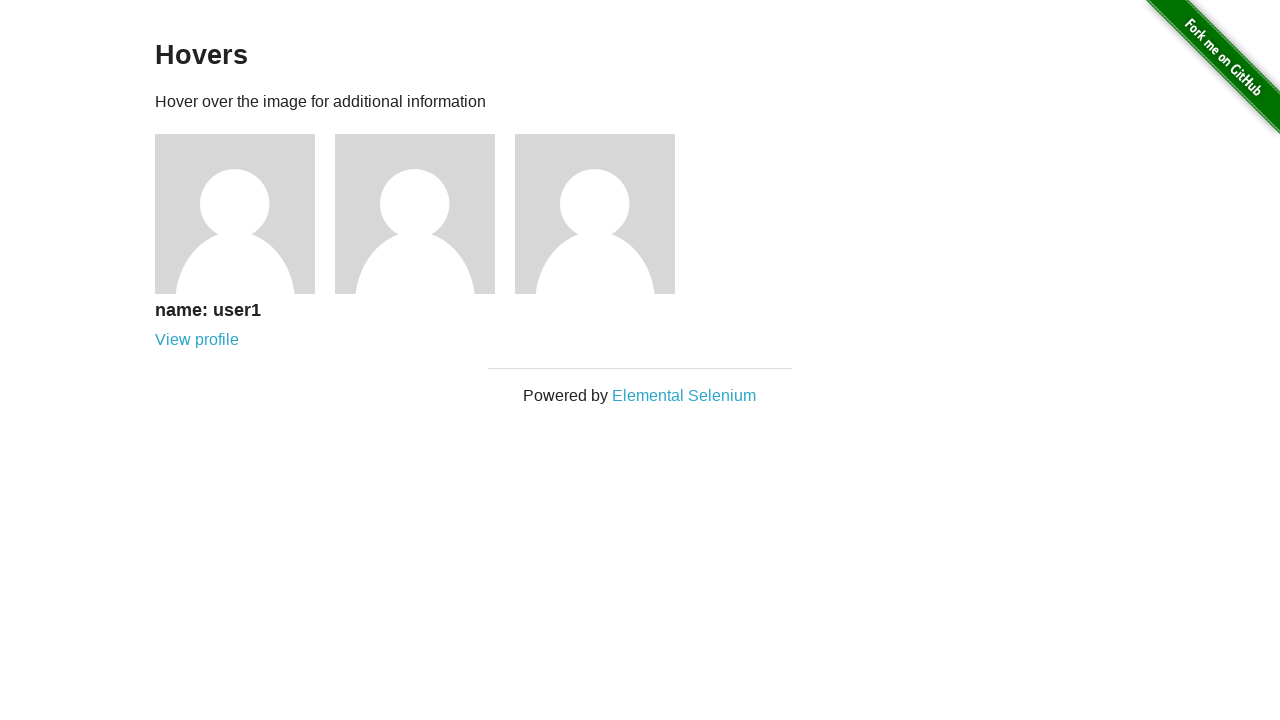

Verified caption contains 'name: user1'
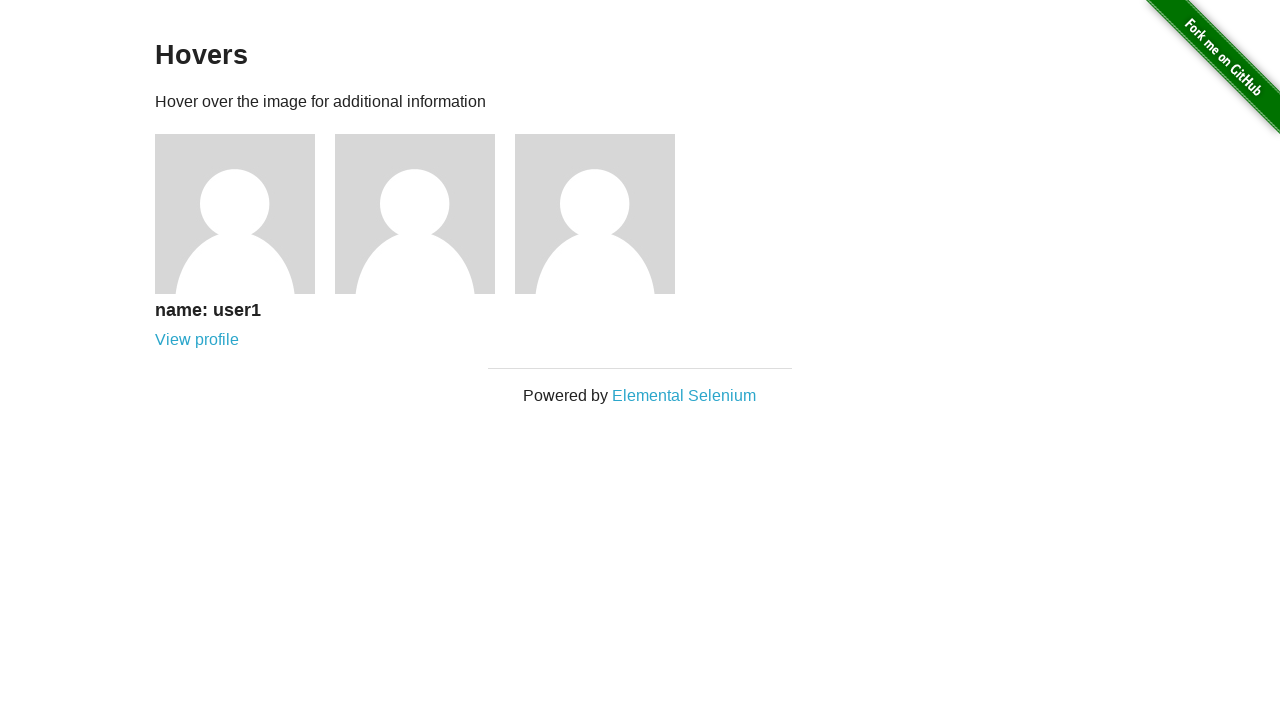

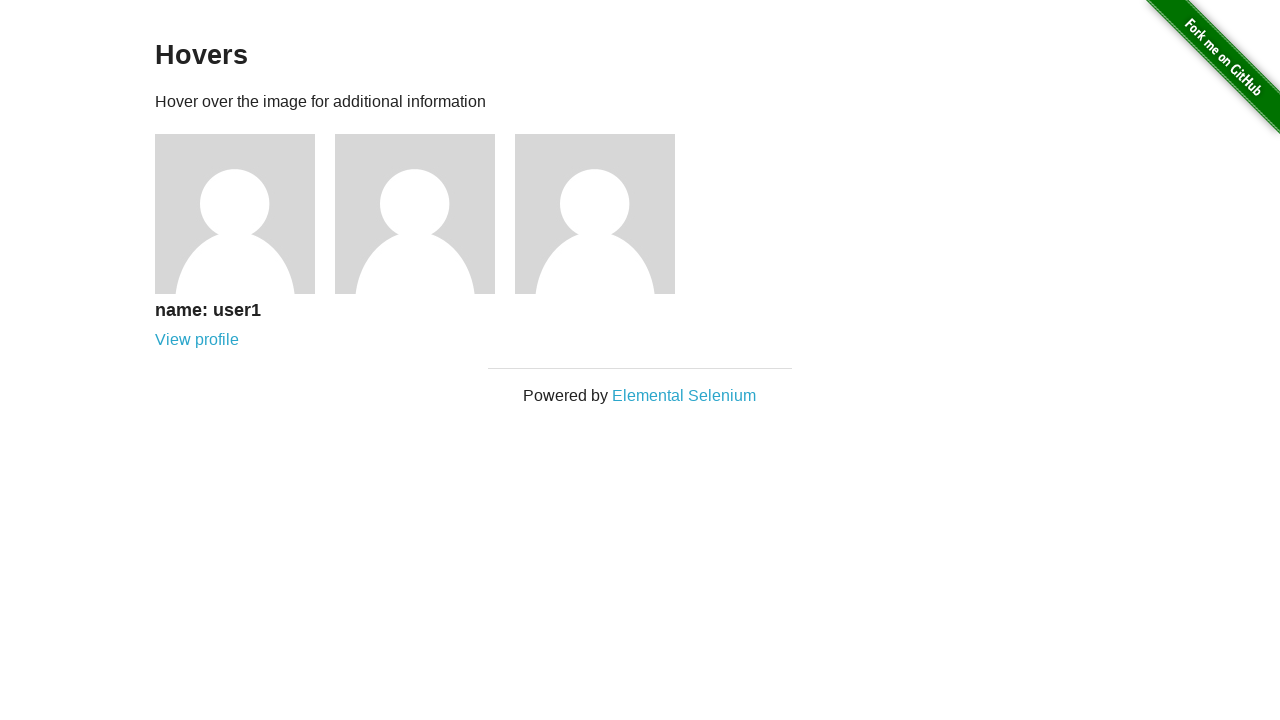